Tests the complete flight booking flow on BlazeDemo by selecting departure and destination cities, choosing a flight, filling in passenger and payment details, and completing the purchase

Starting URL: https://blazedemo.com

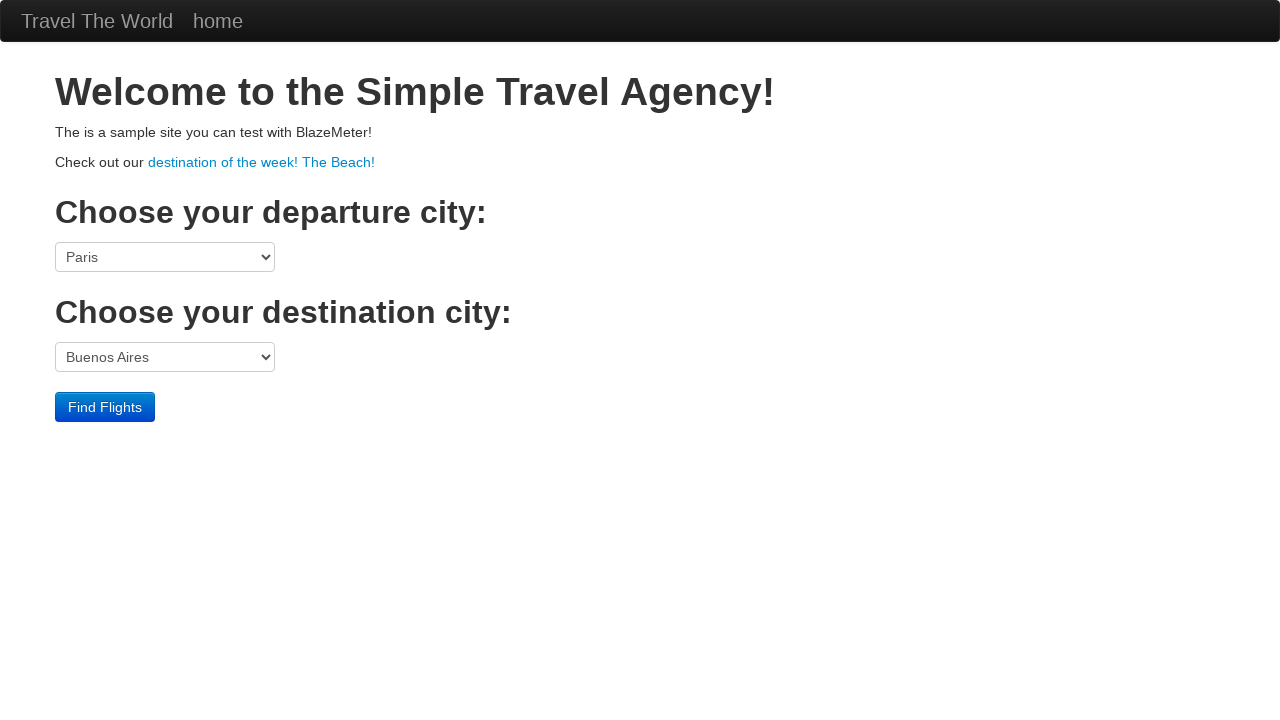

Clicked departure city dropdown at (165, 257) on select[name='fromPort']
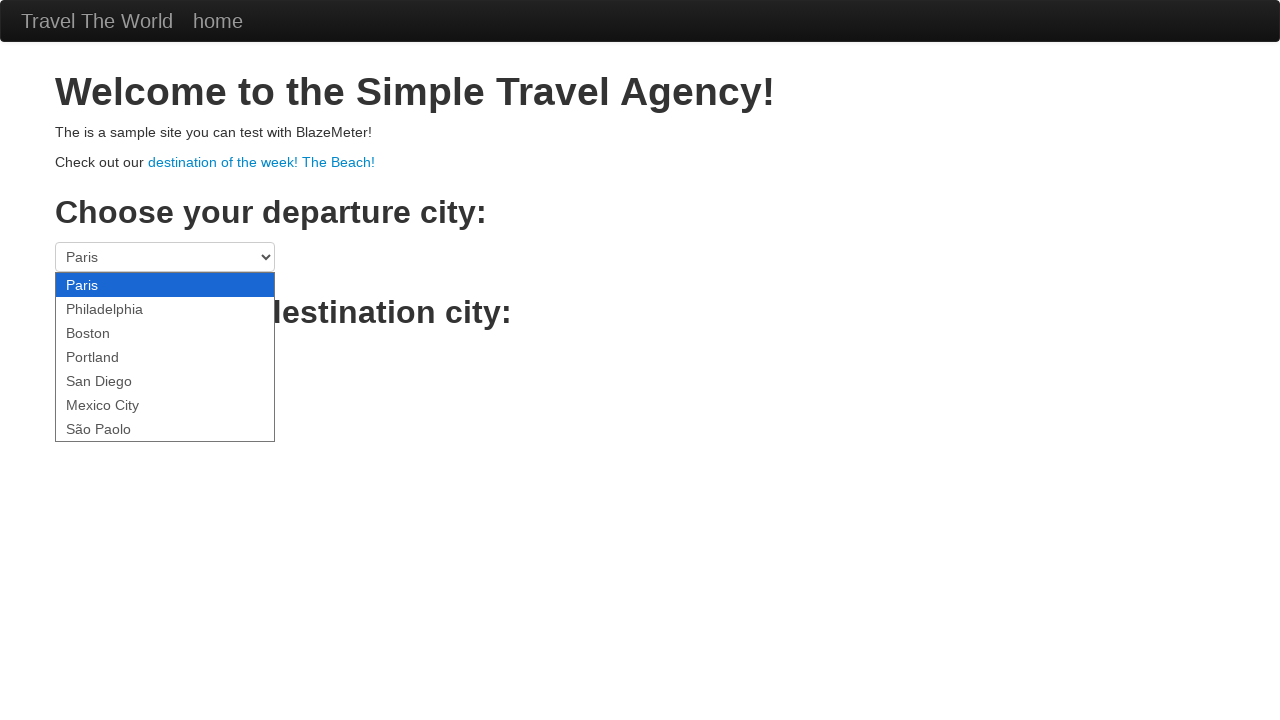

Selected Boston as departure city on select[name='fromPort']
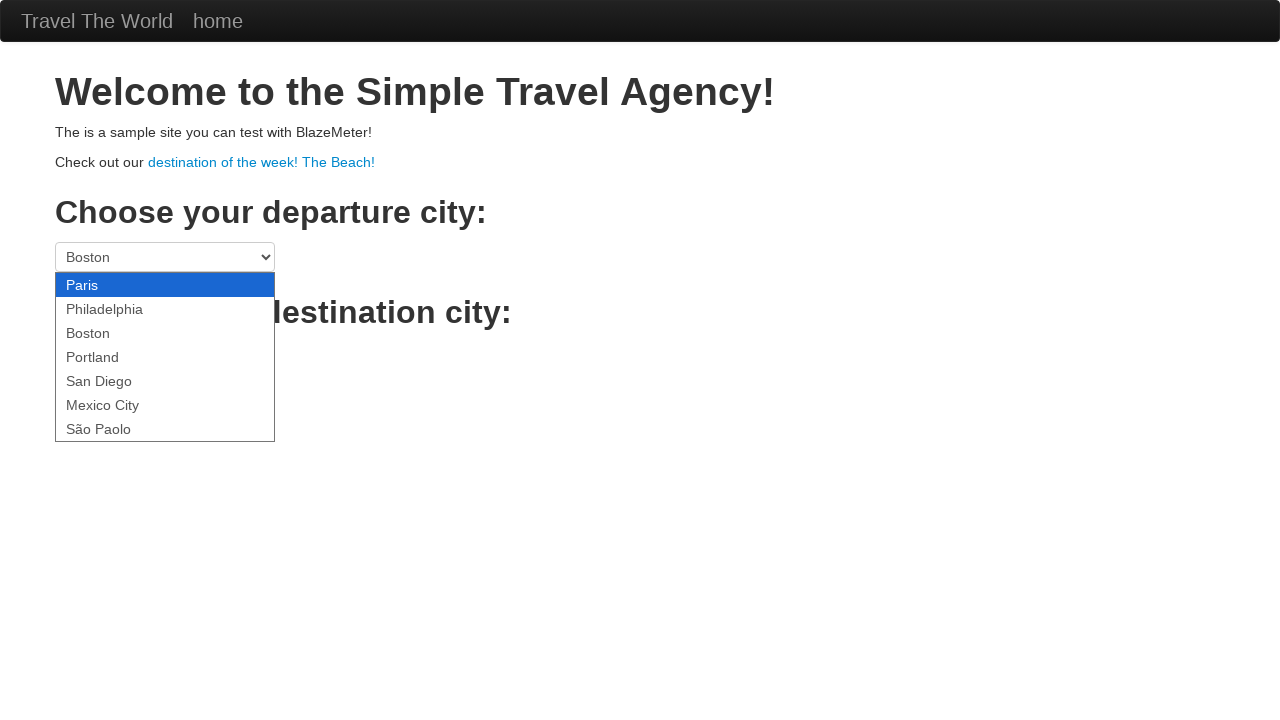

Clicked destination city dropdown at (165, 357) on select[name='toPort']
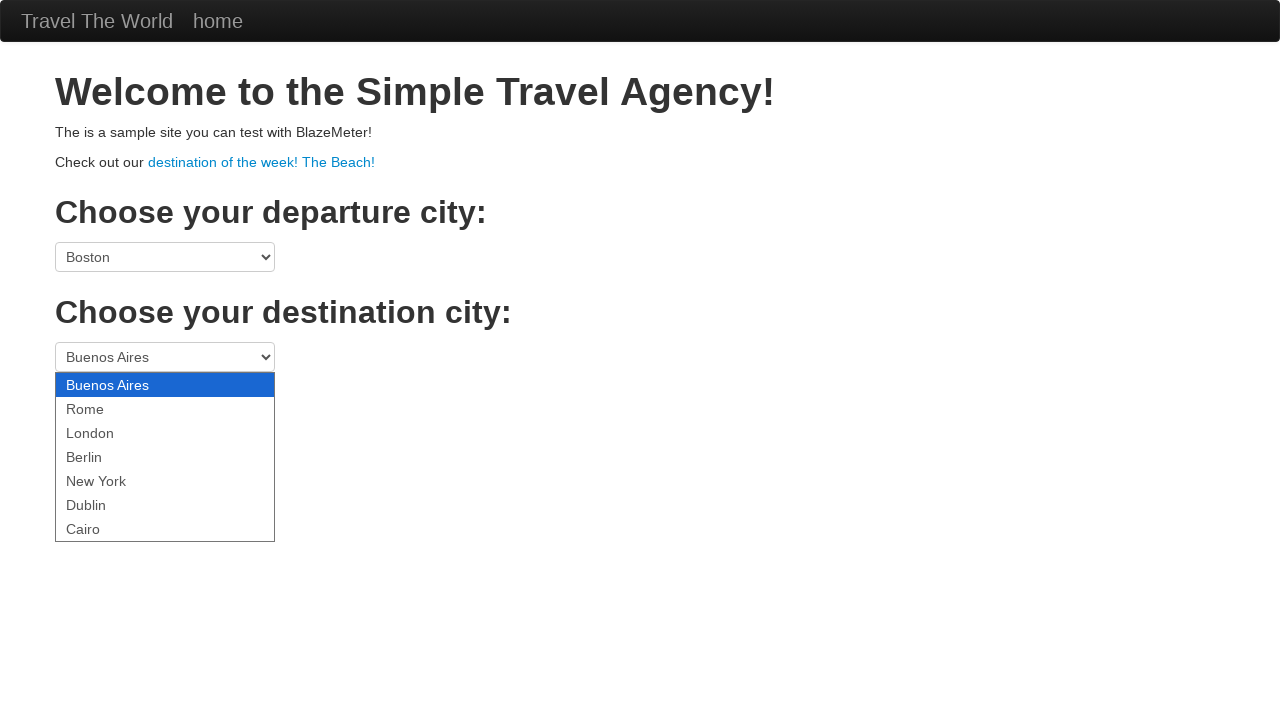

Selected London as destination city on select[name='toPort']
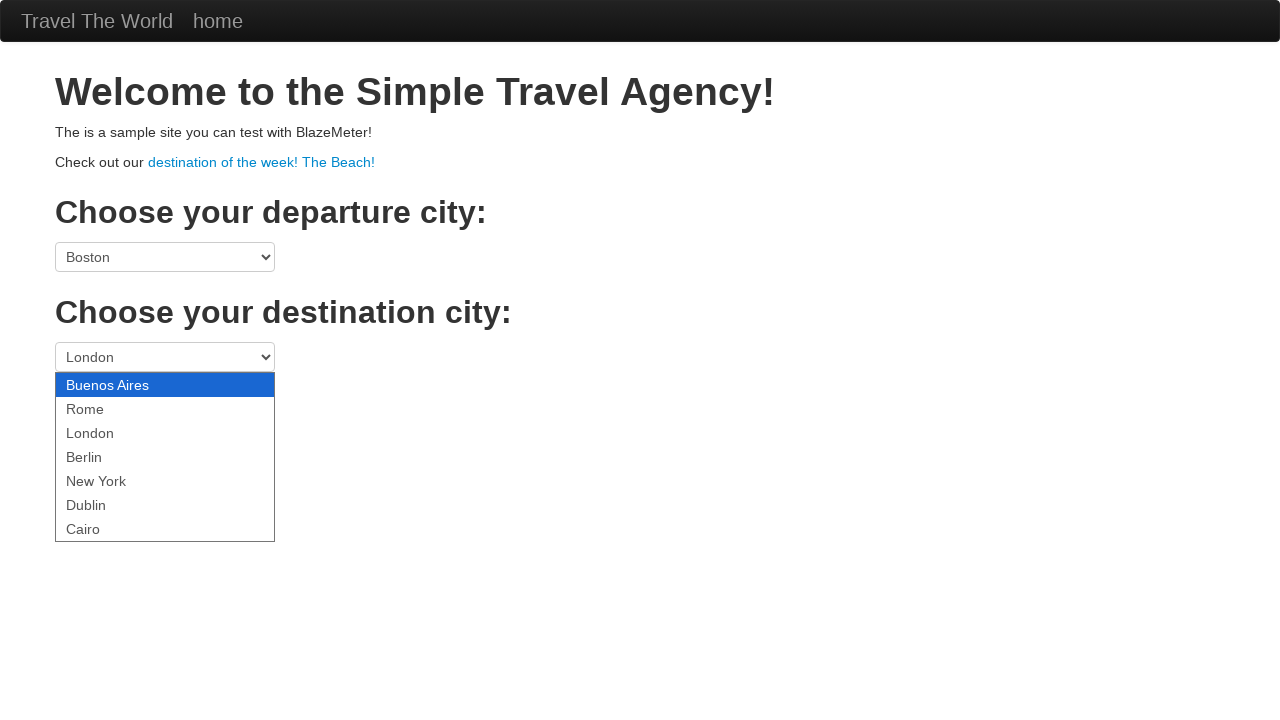

Clicked Find Flights button at (105, 407) on .btn-primary
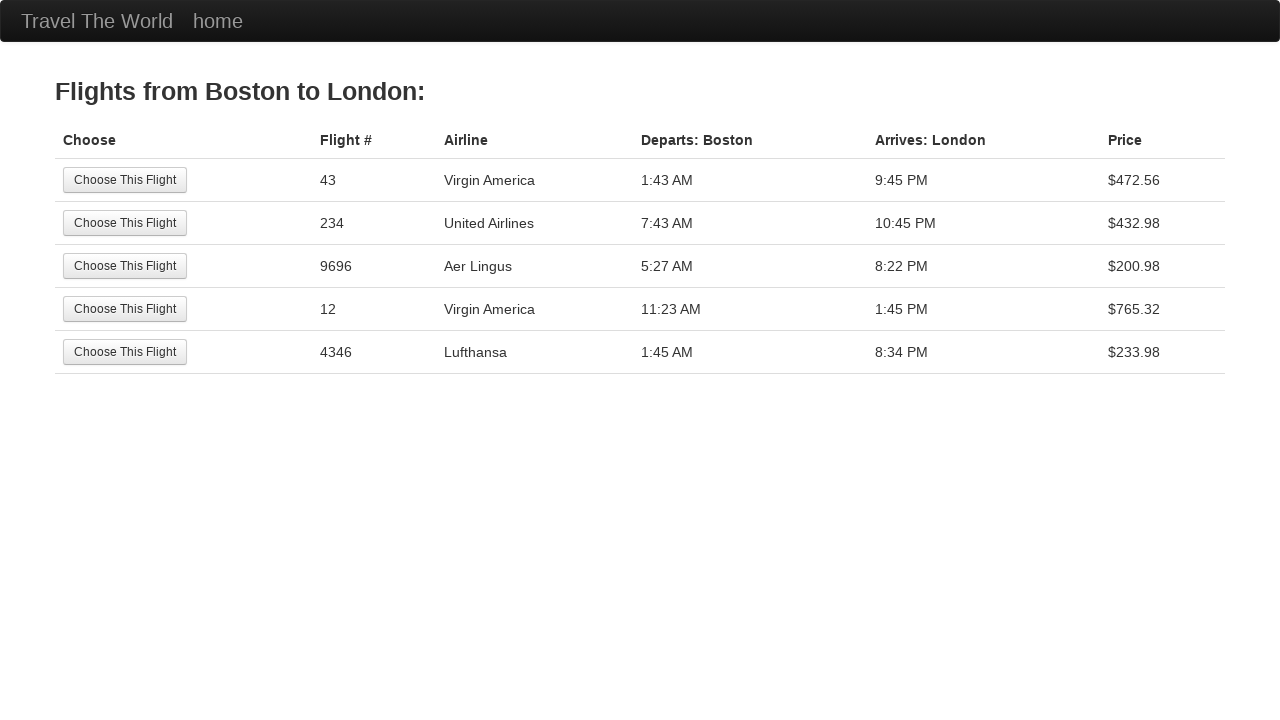

Flights list loaded
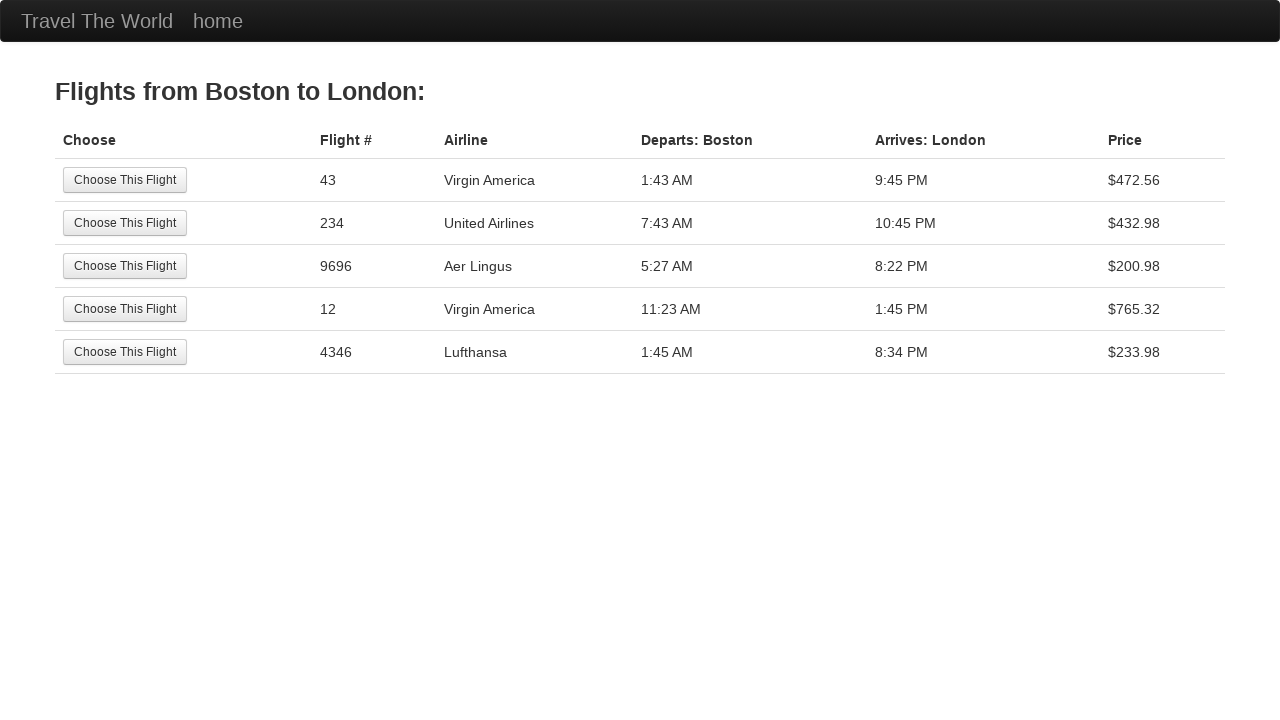

Selected first flight from list at (125, 180) on tr:nth-child(1) .btn
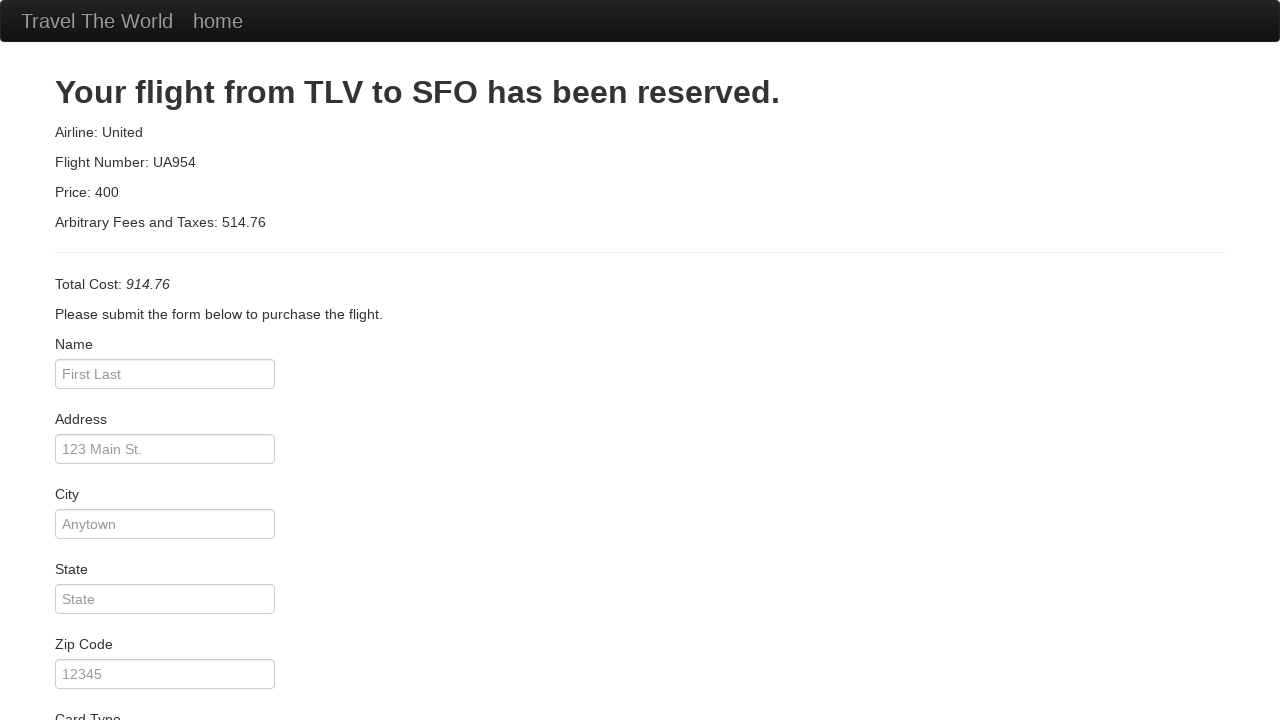

Purchase form loaded
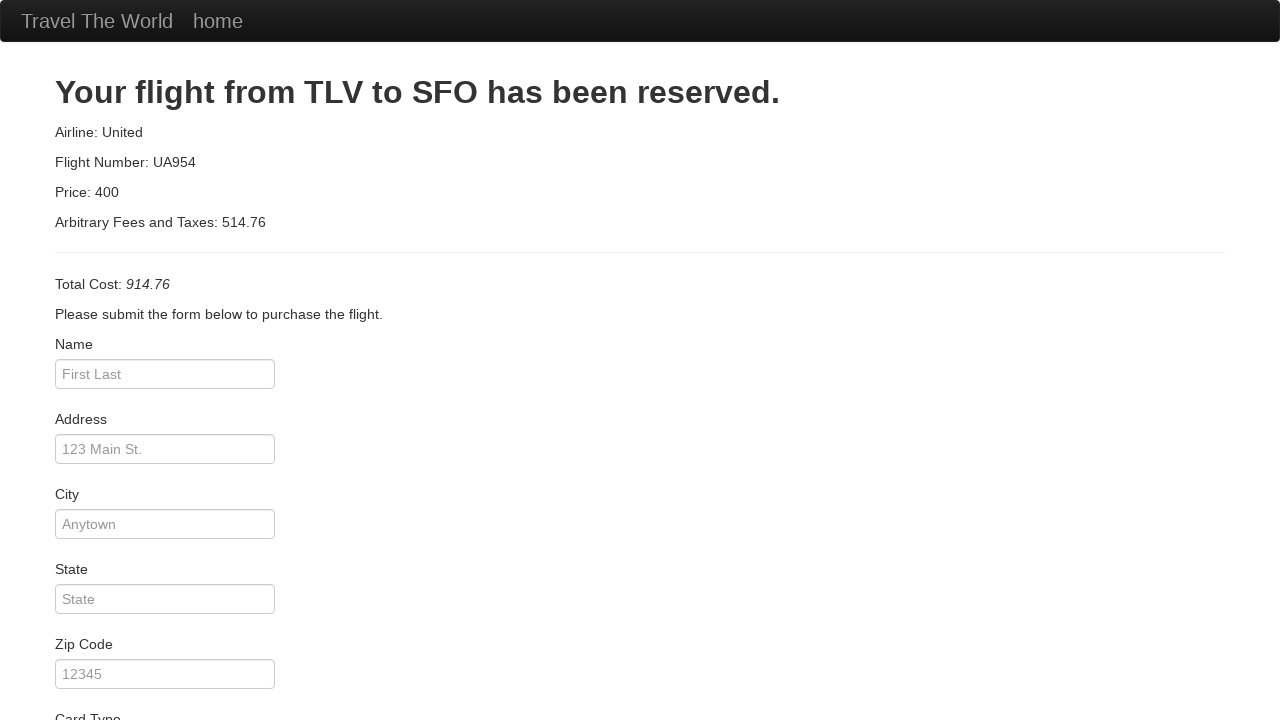

Clicked passenger name field at (165, 374) on #inputName
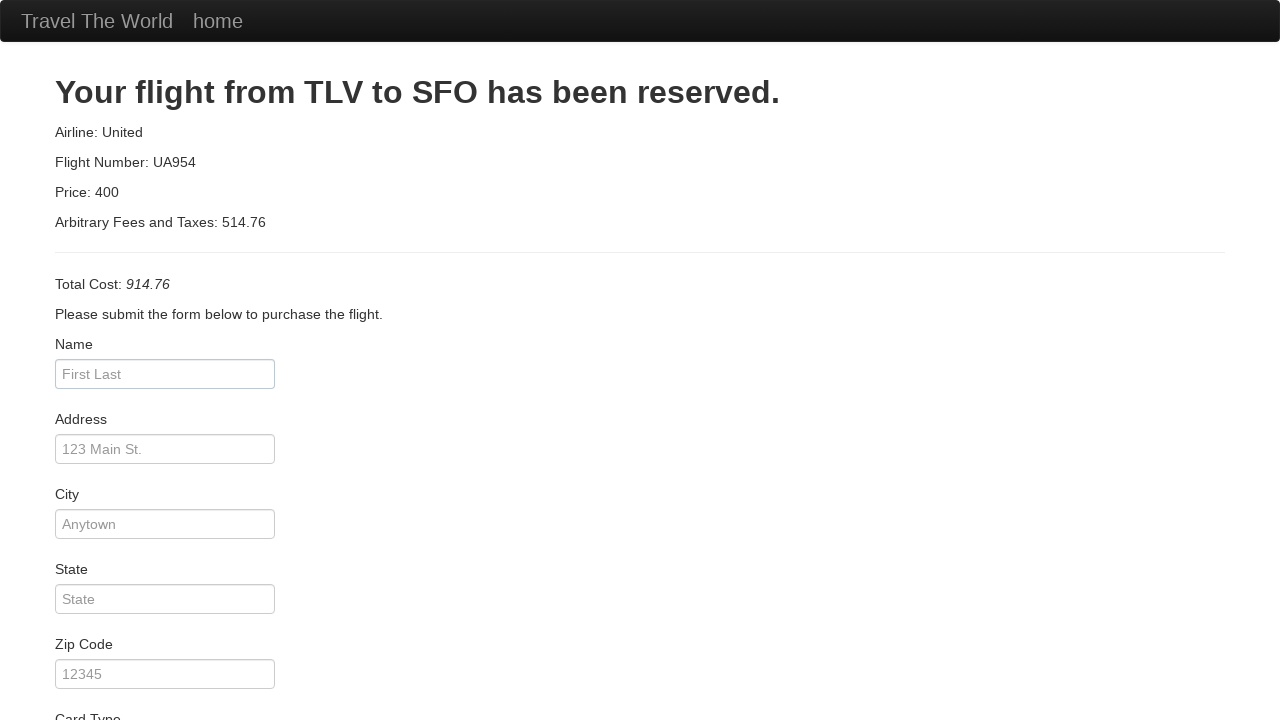

Entered passenger name: John Smith on #inputName
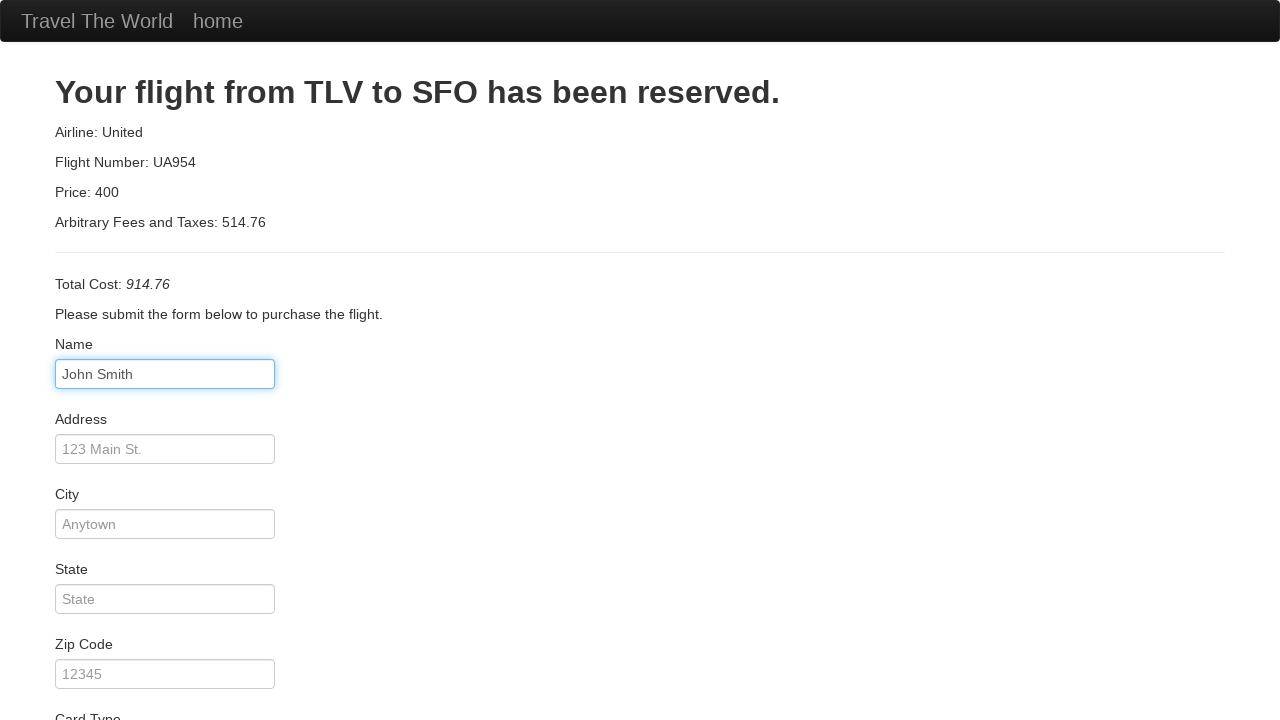

Entered address: 123 Main Street on #address
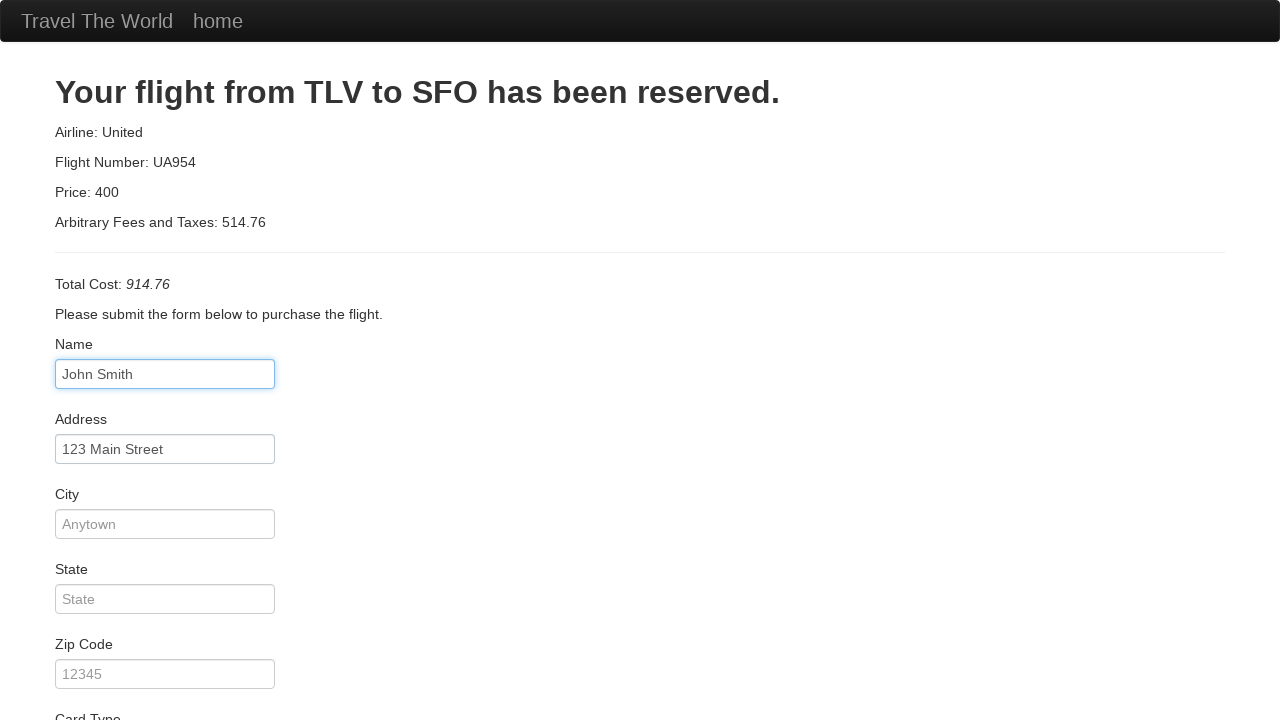

Entered city: Boston on #city
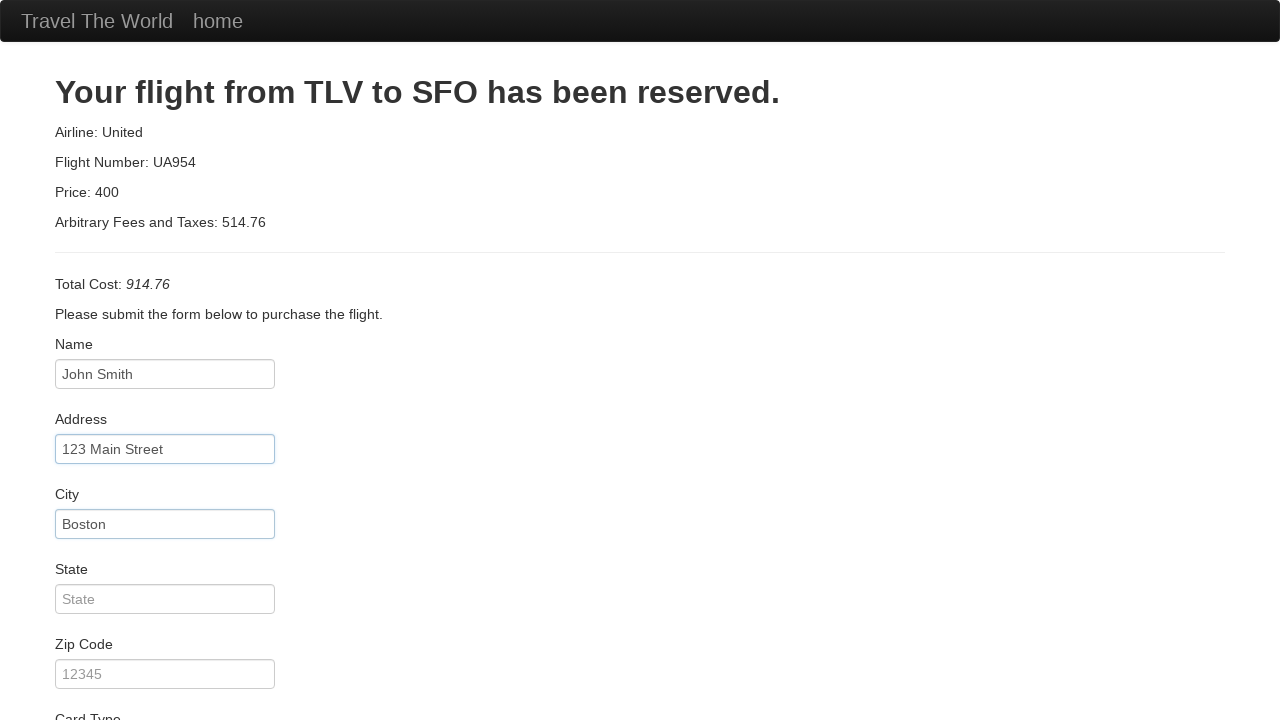

Entered state: Massachusetts on #state
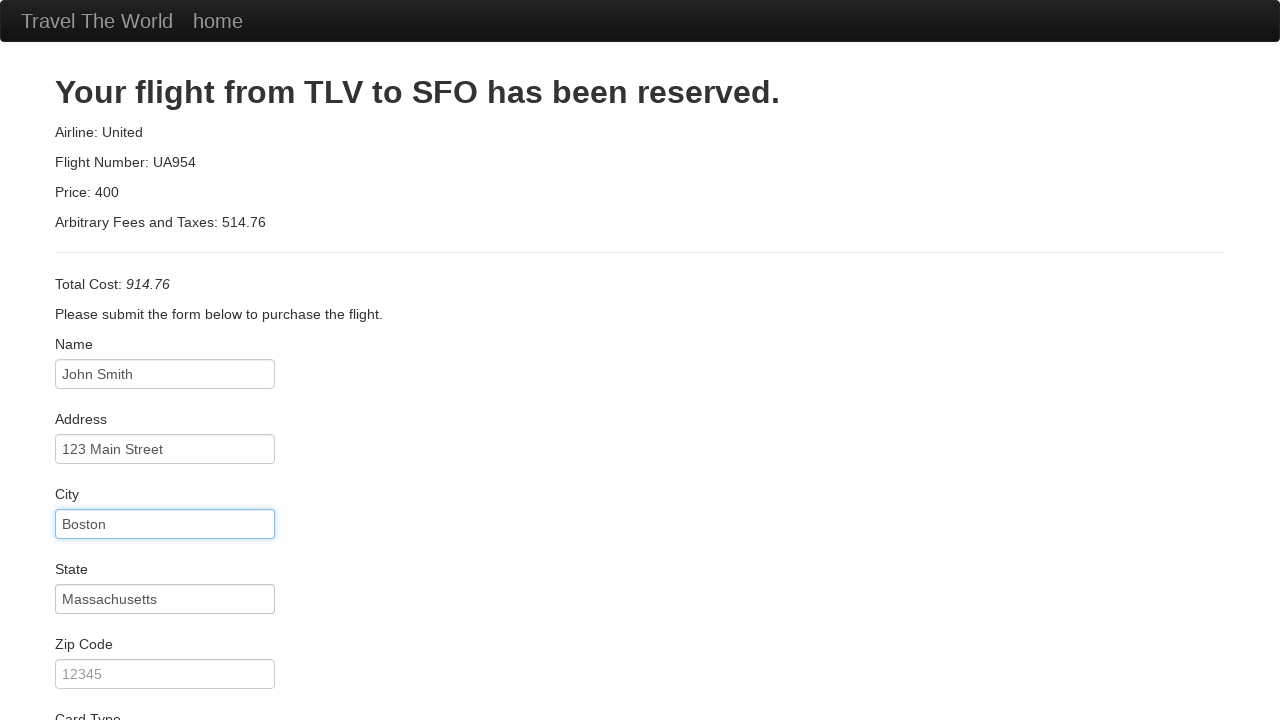

Entered zip code: 02101 on #zipCode
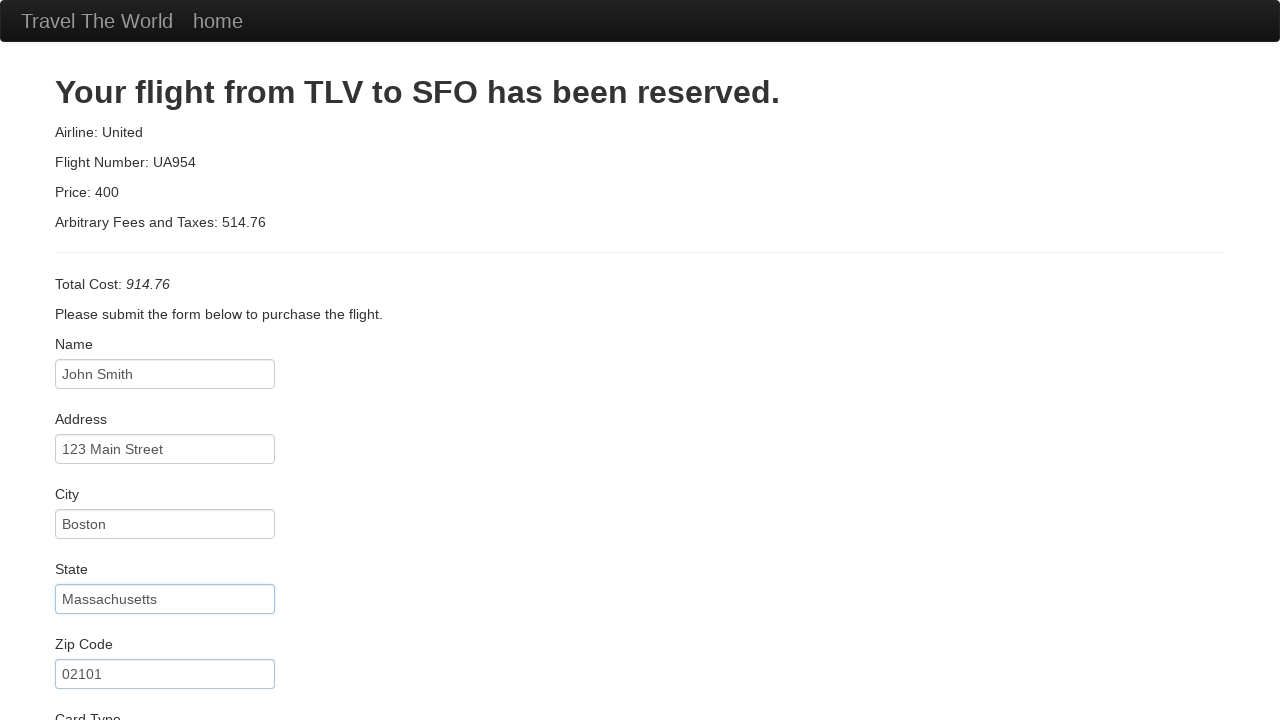

Entered credit card number on #creditCardNumber
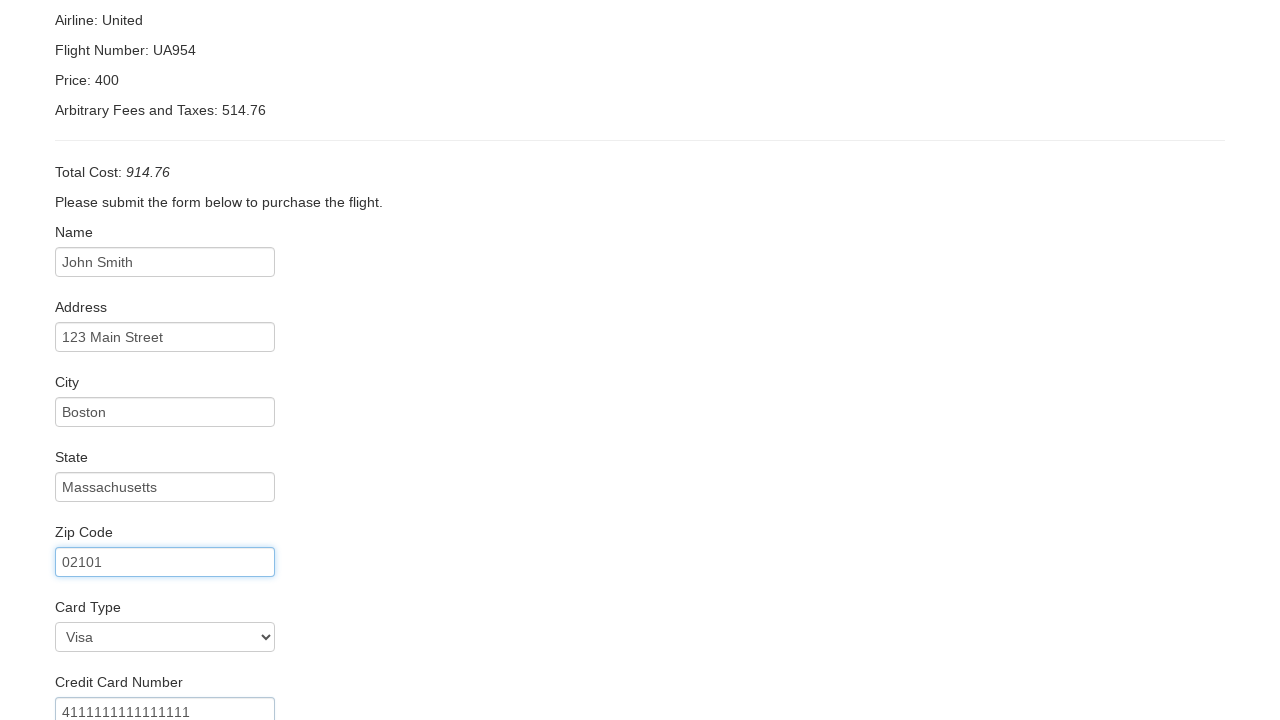

Clicked credit card month field at (165, 455) on #creditCardMonth
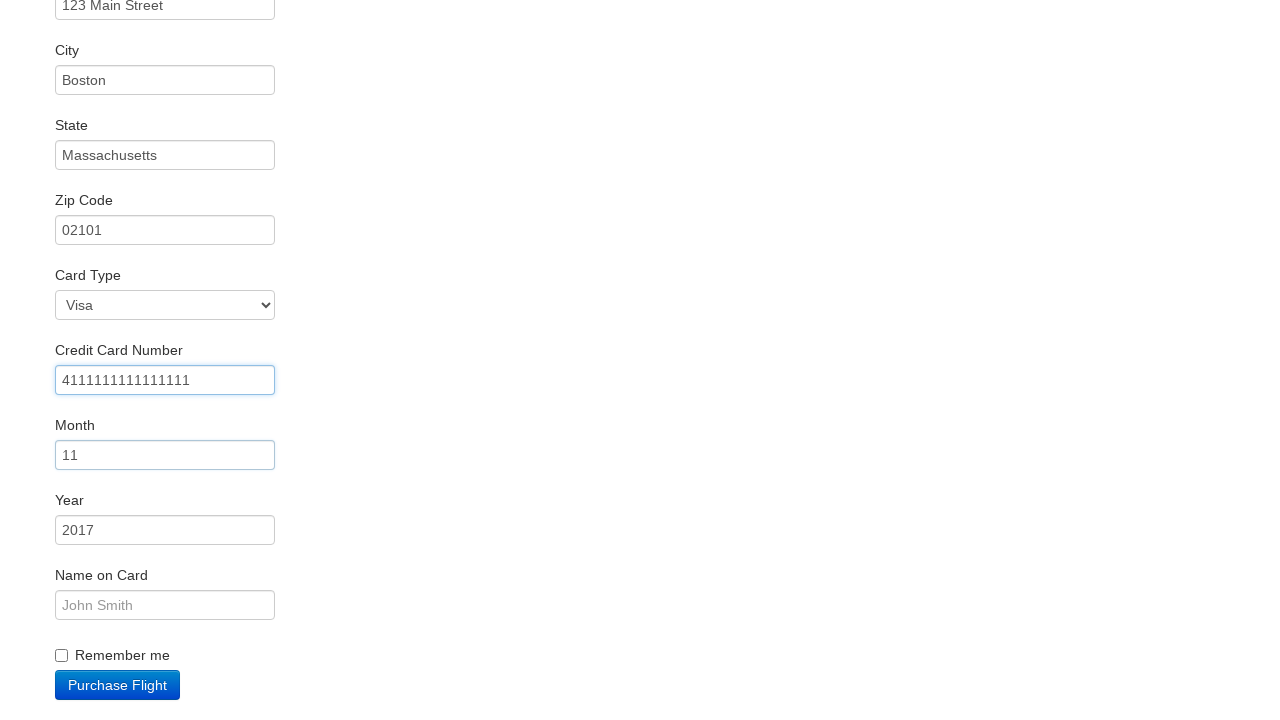

Entered credit card month: 12 on #creditCardMonth
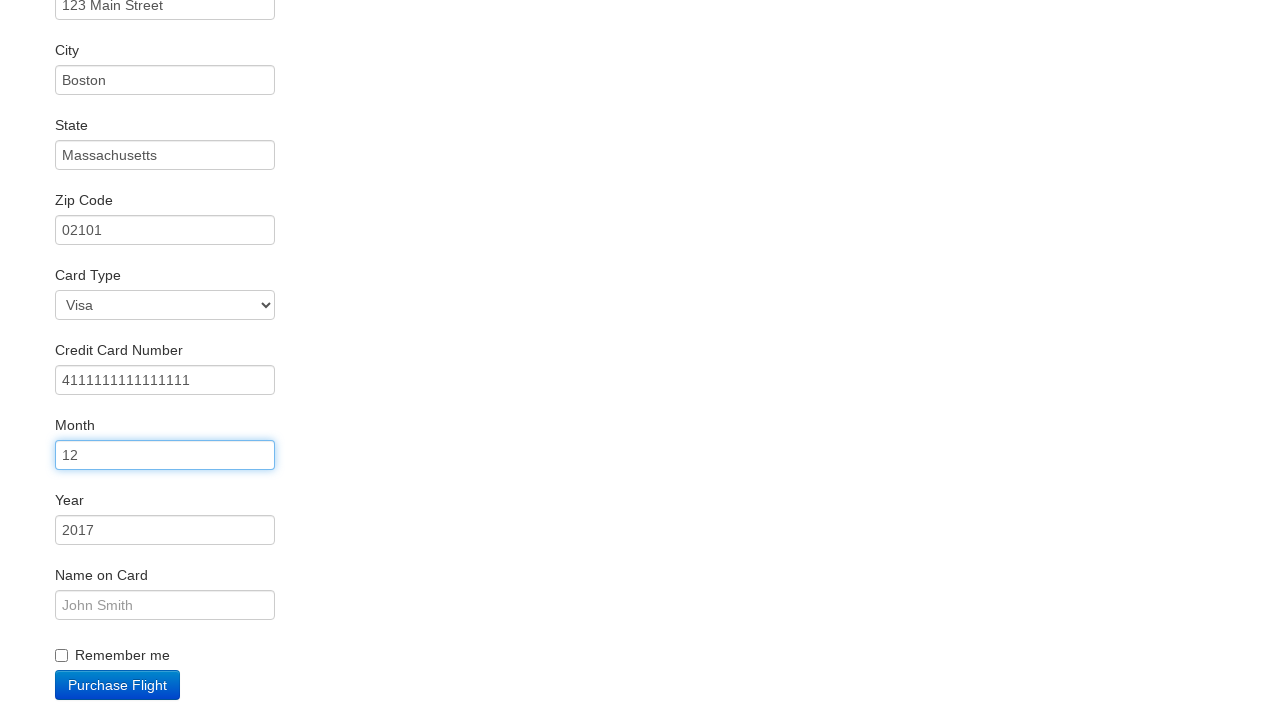

Clicked credit card year field at (165, 530) on #creditCardYear
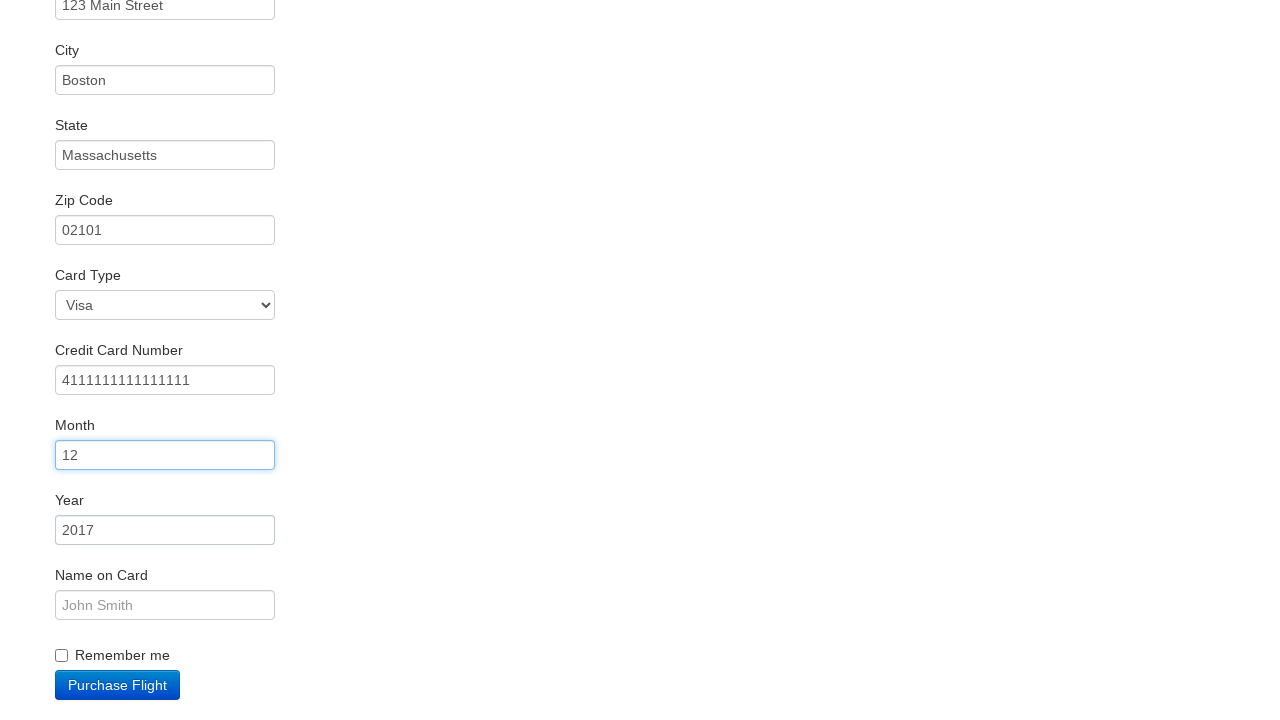

Entered credit card year: 2025 on #creditCardYear
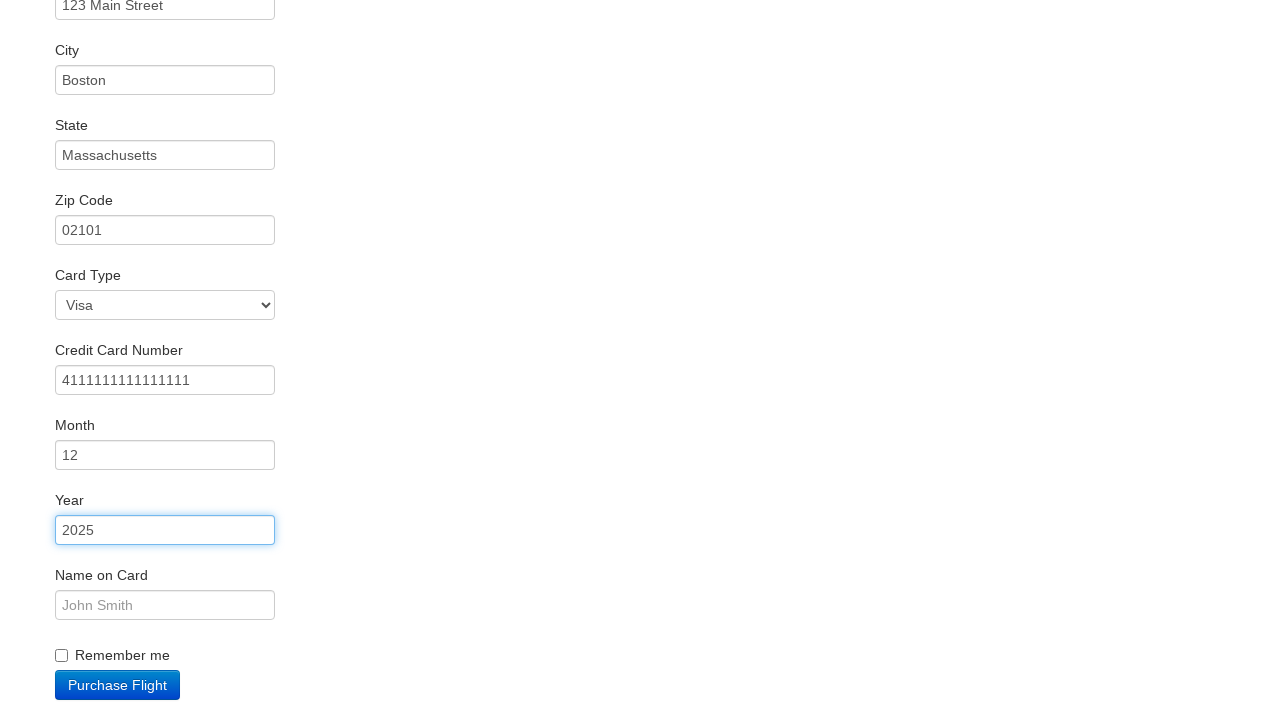

Clicked name on card field at (165, 605) on #nameOnCard
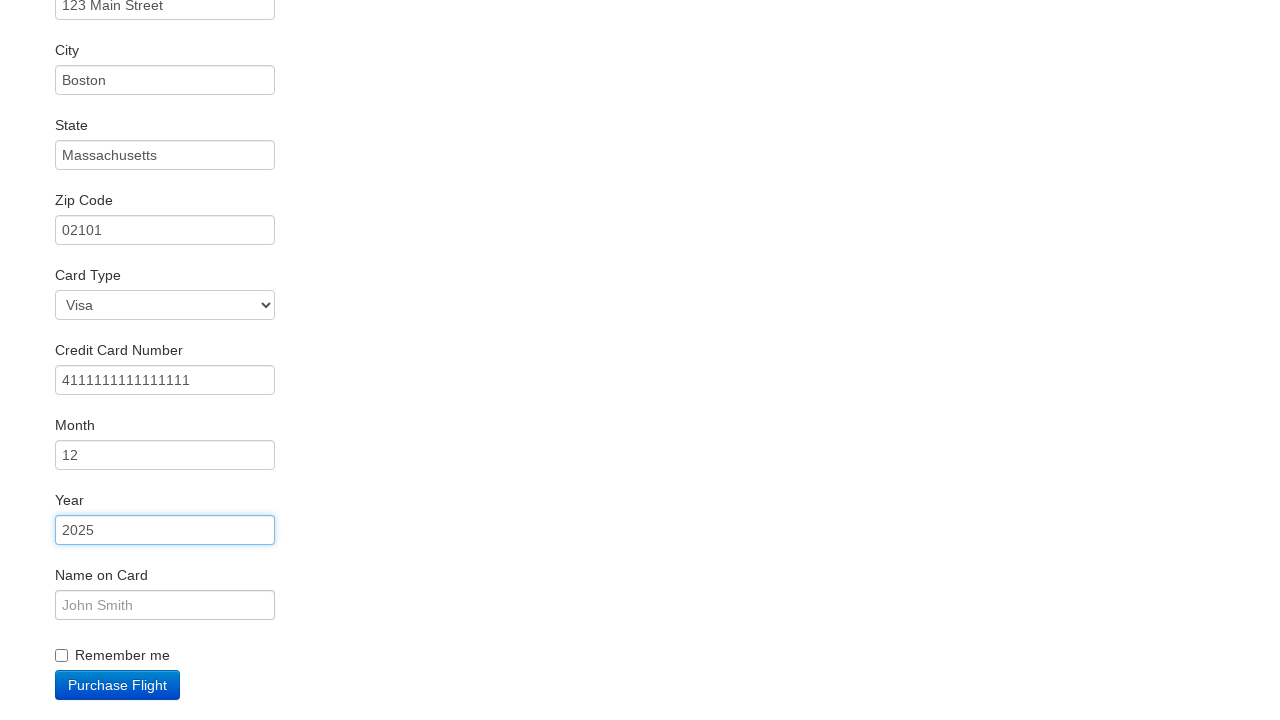

Entered name on card: John Smith on #nameOnCard
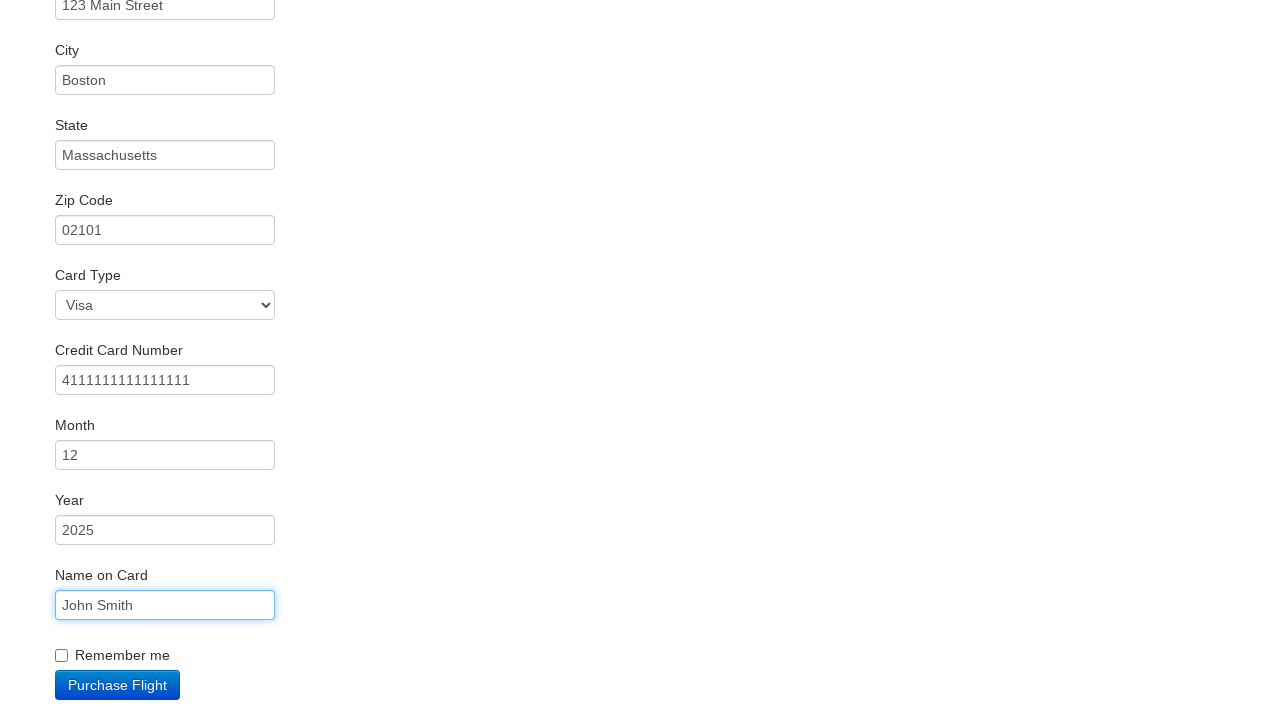

Clicked Purchase Flight button to complete booking at (118, 685) on .btn-primary
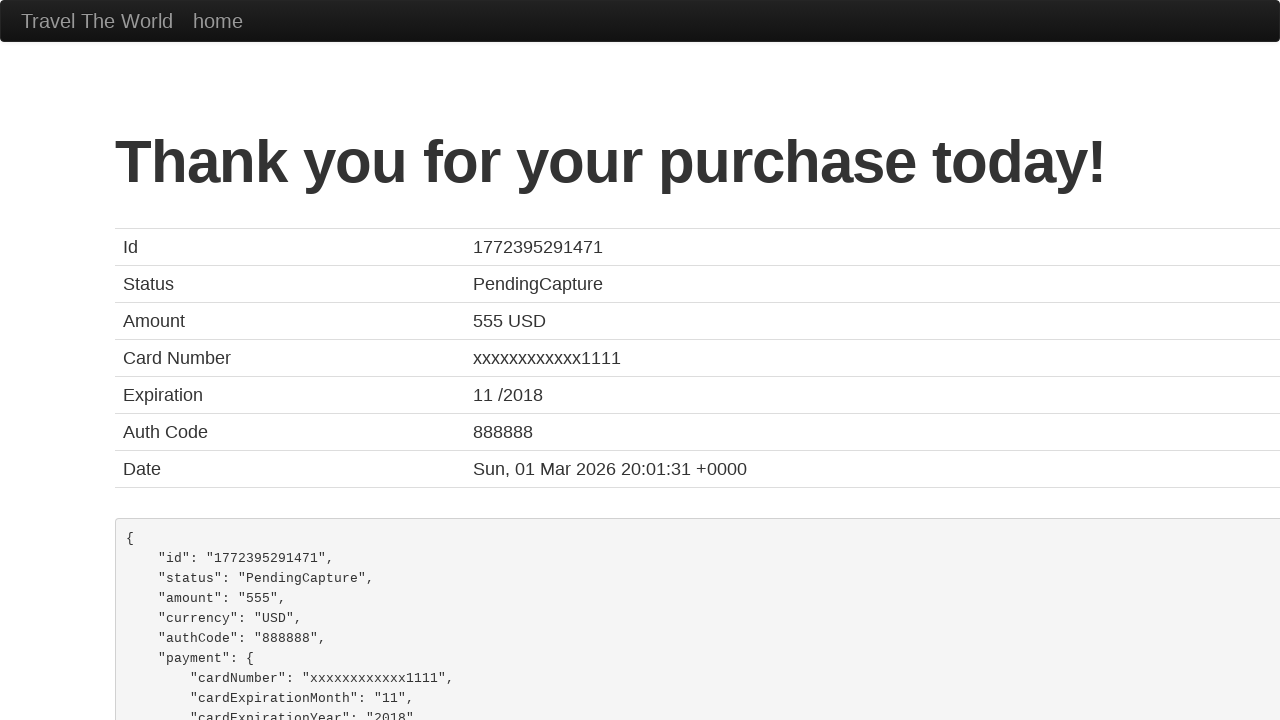

Confirmation page loaded - flight booking completed
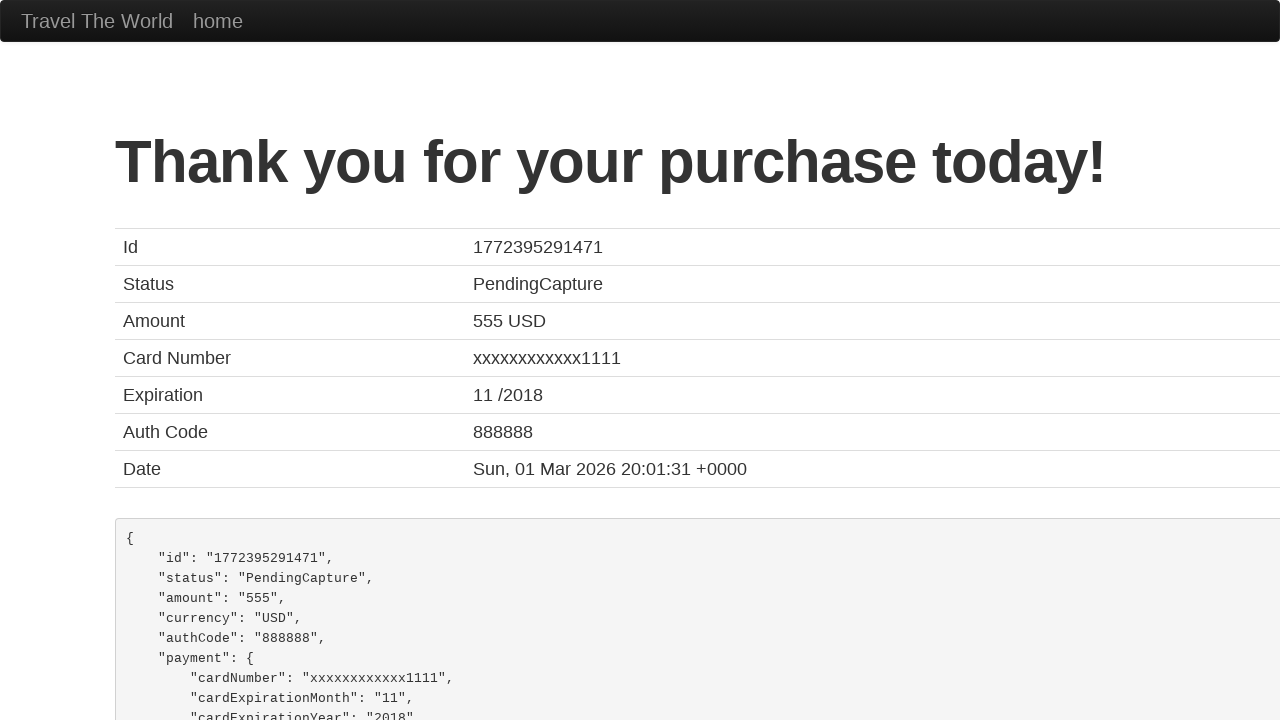

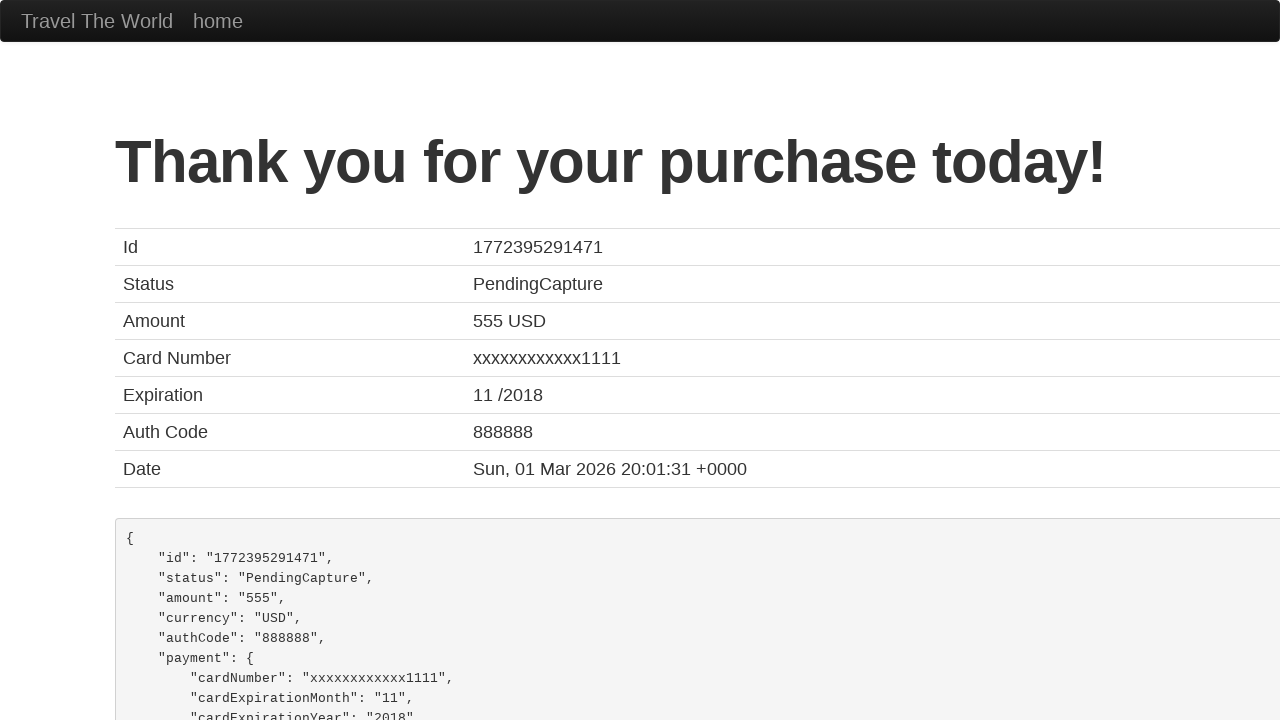